Tests contact page form validation by submitting an empty form, verifying error messages appear, then filling in required fields and verifying errors disappear.

Starting URL: http://jupiter.cloud.planittesting.com

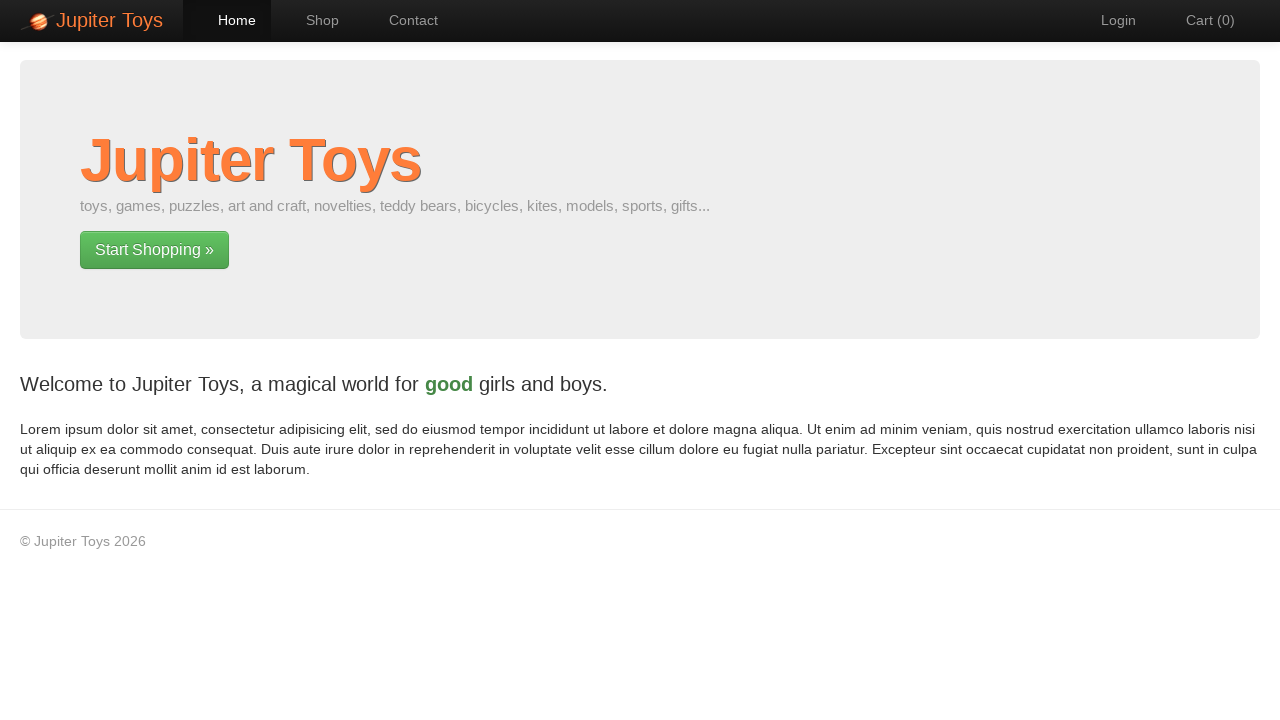

Clicked Contact link to navigate to contact page at (404, 20) on a:text('Contact')
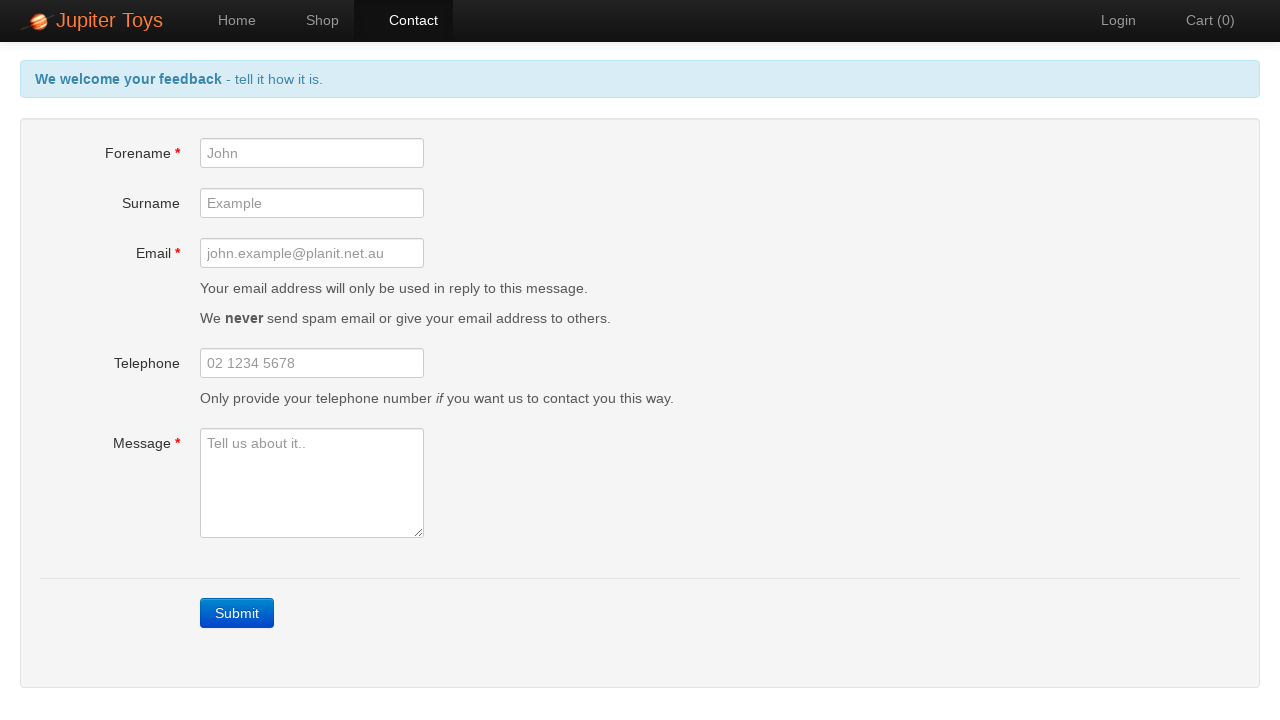

Waited 2 seconds for contact page to load
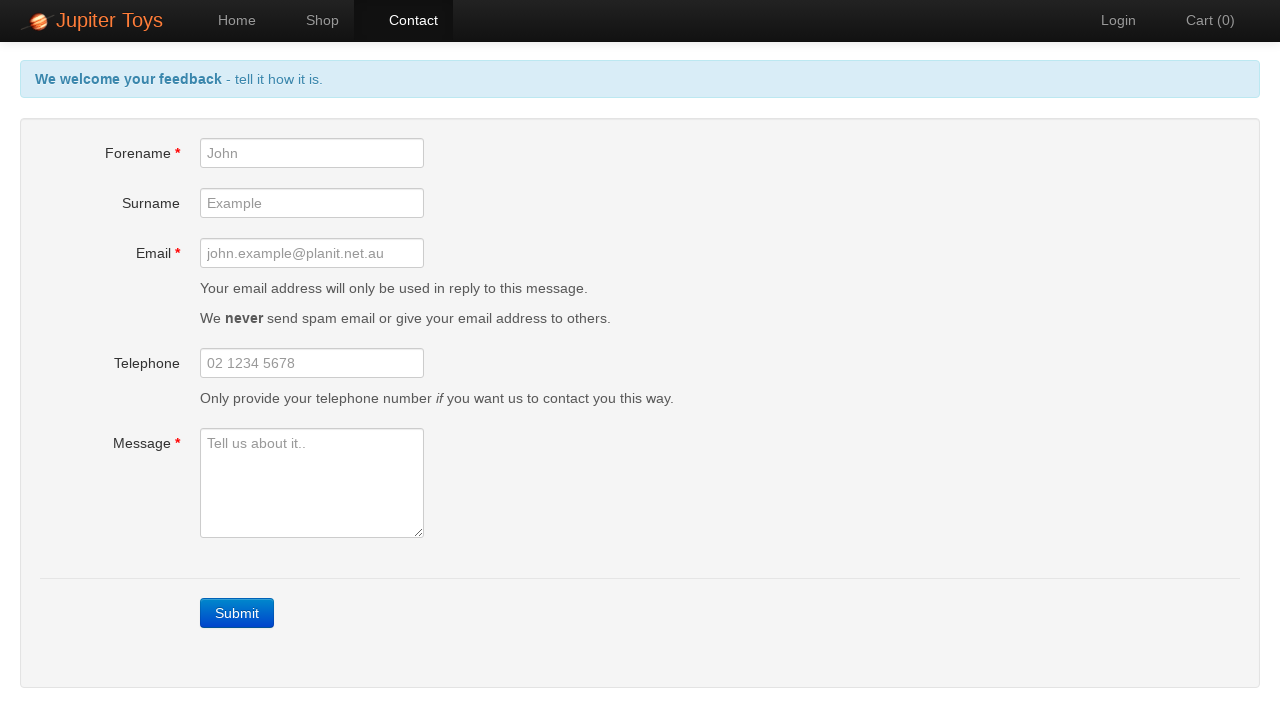

Clicked Submit button with empty form at (237, 613) on a:text('Submit')
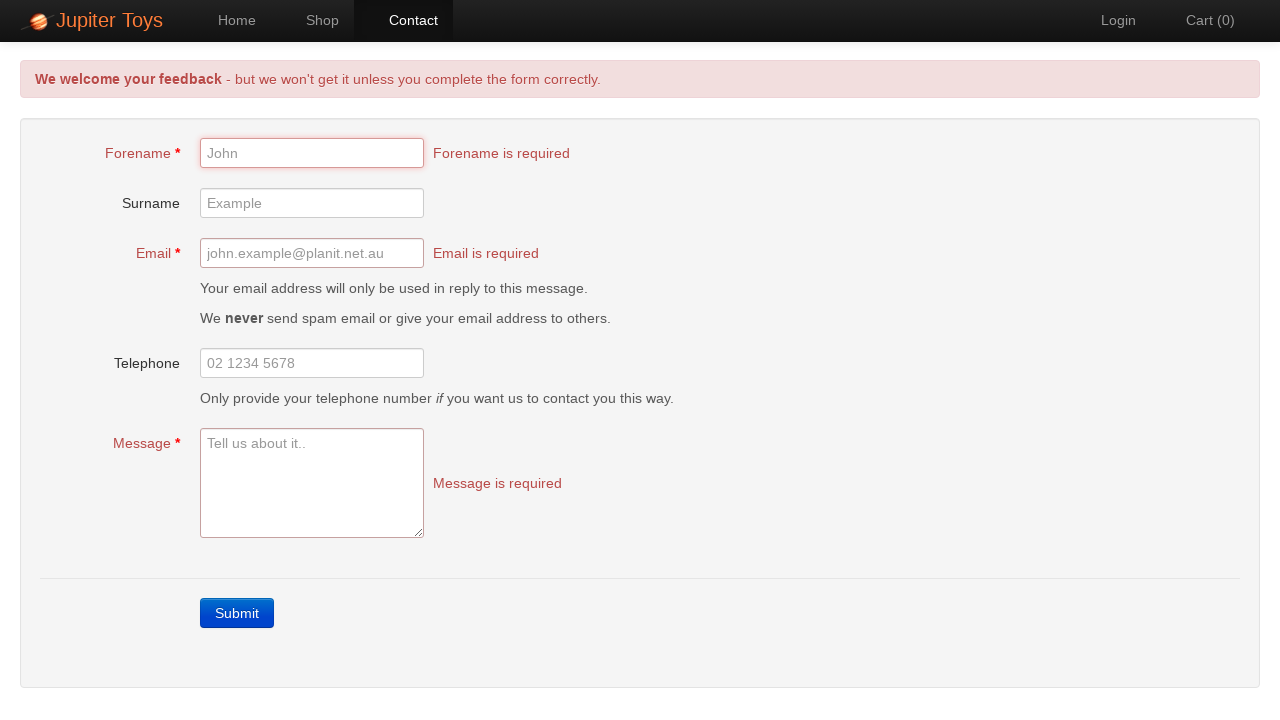

Validation error messages appeared
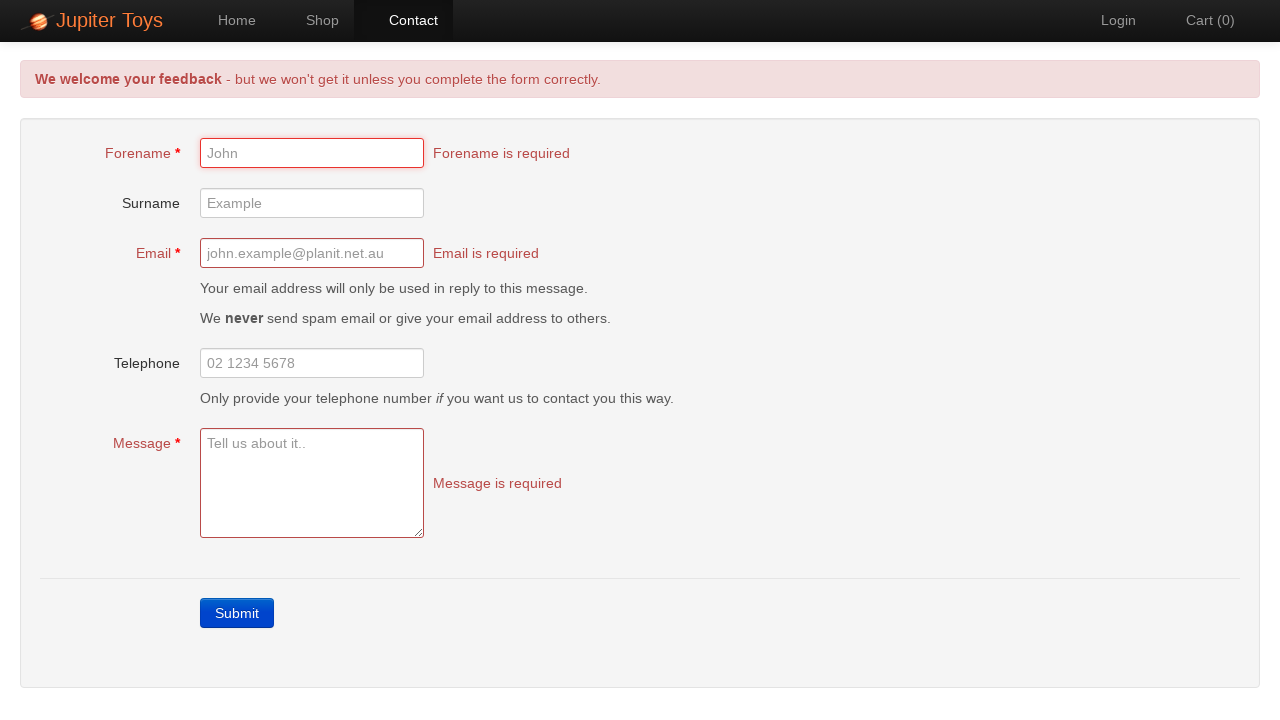

Retrieved forename error message text
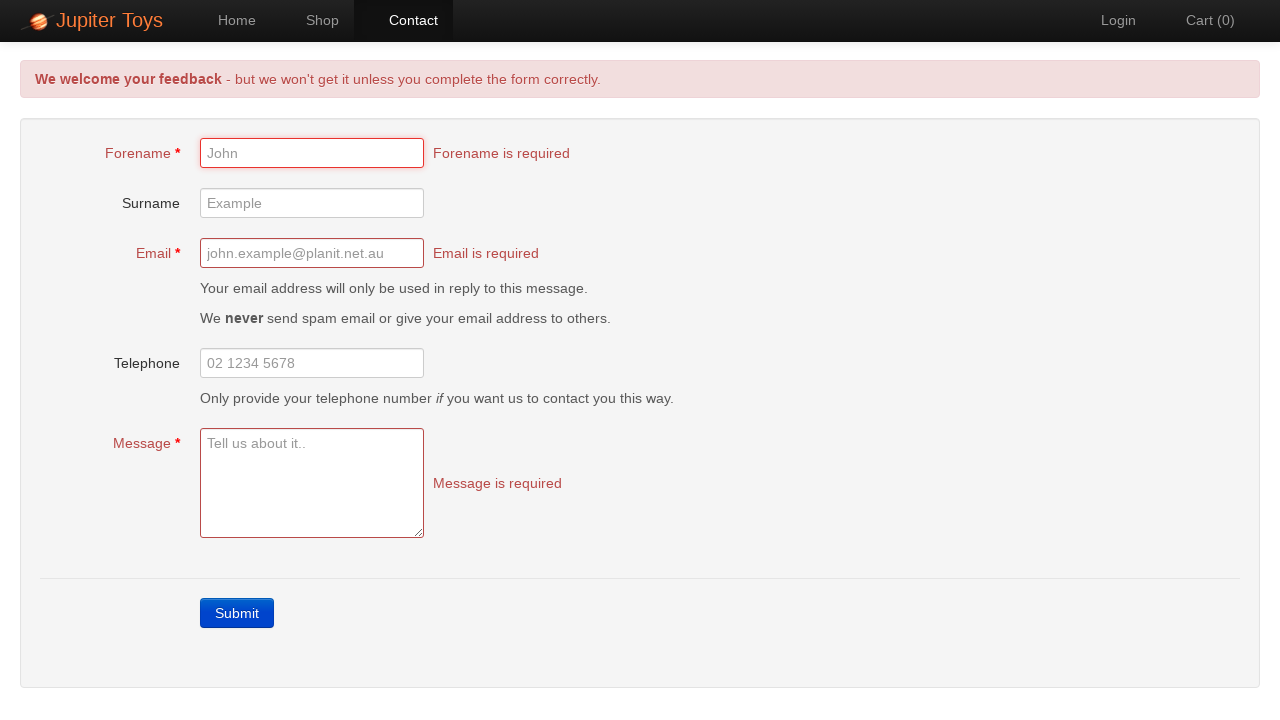

Retrieved email error message text
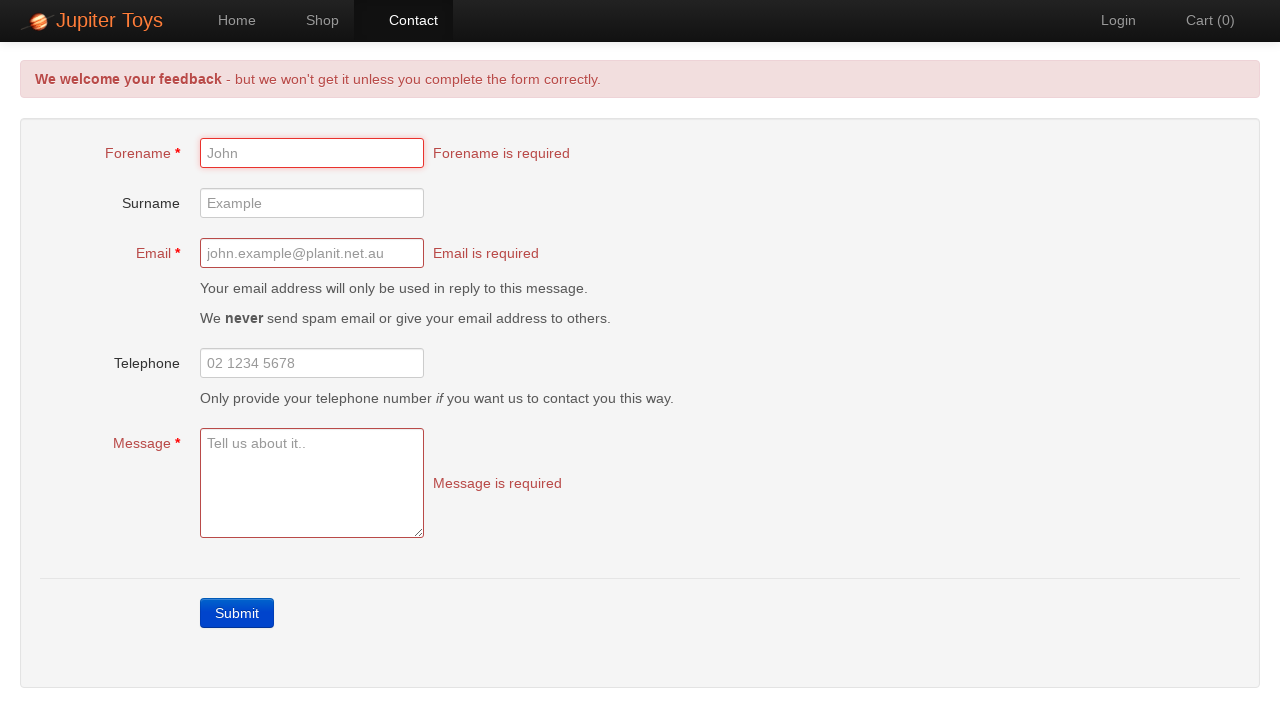

Retrieved message error message text
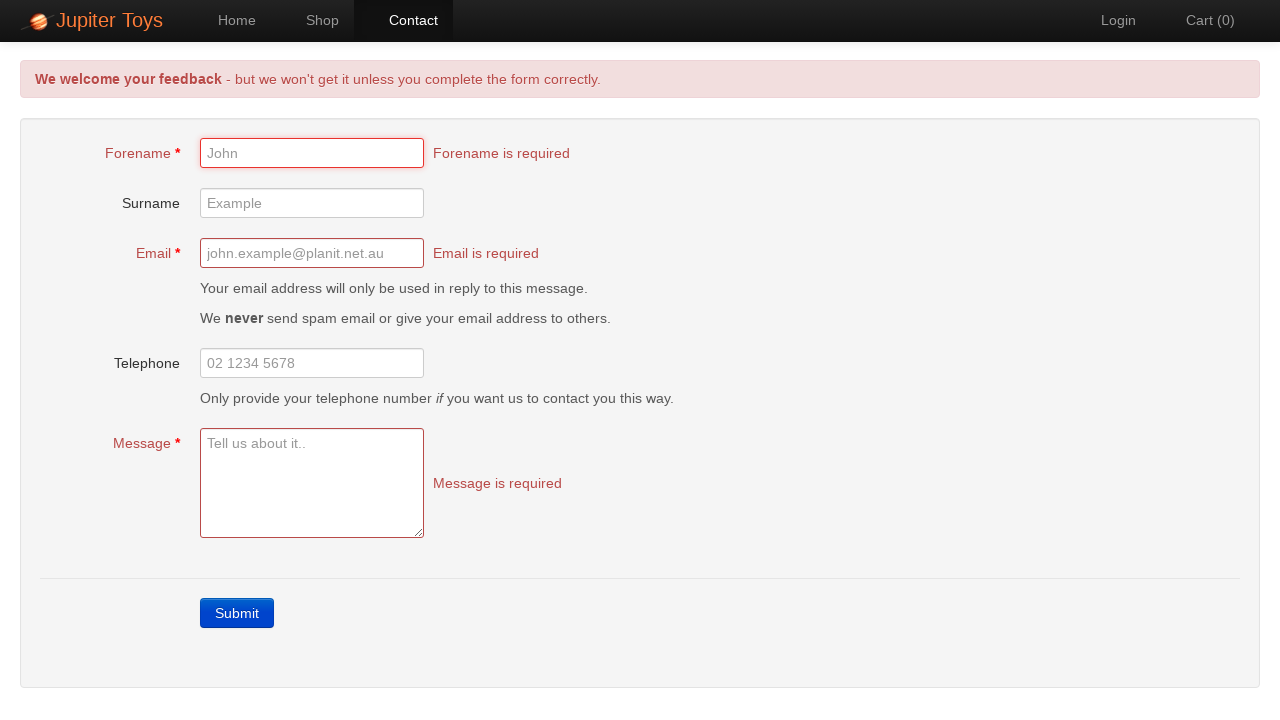

Verified forename error message is correct
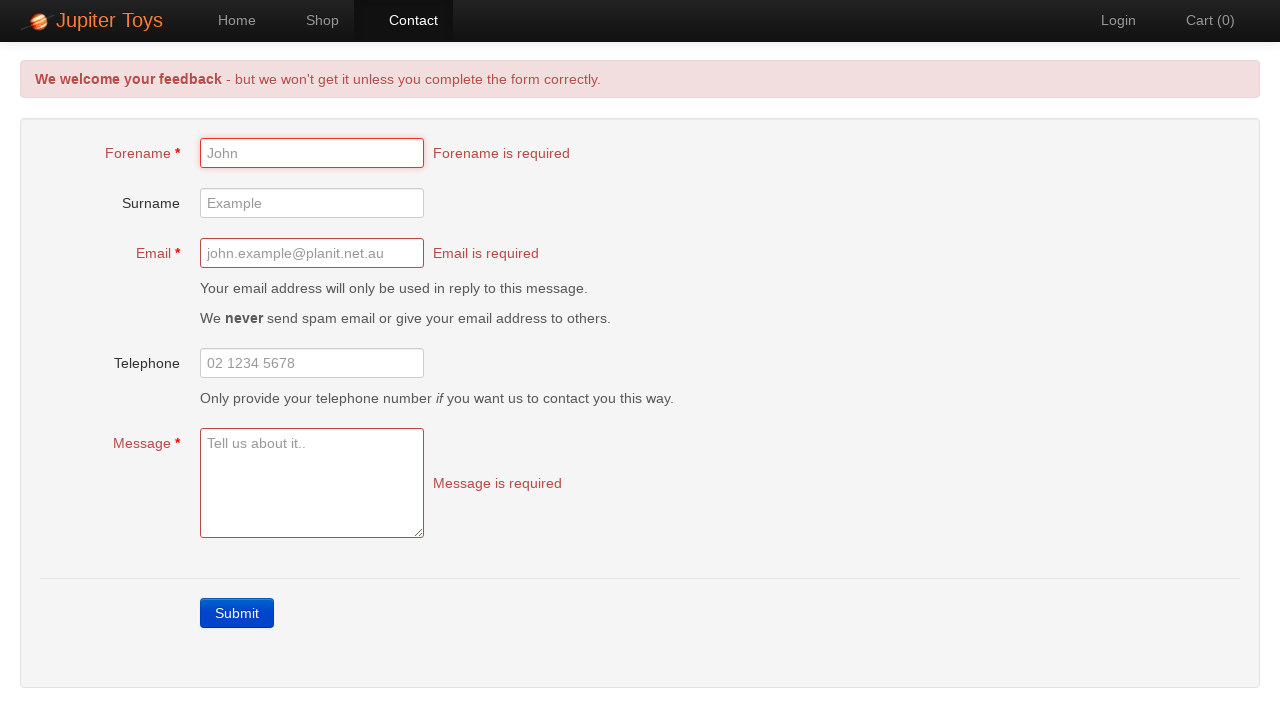

Verified email error message is correct
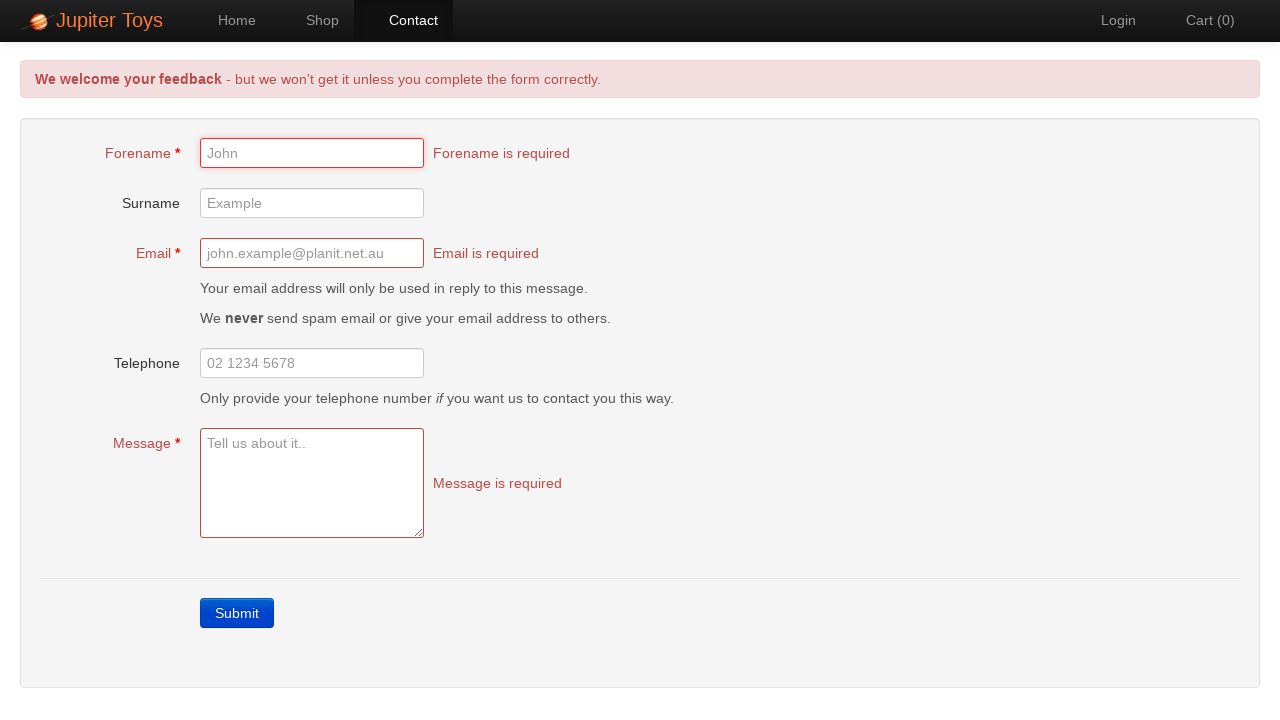

Verified message error message is correct
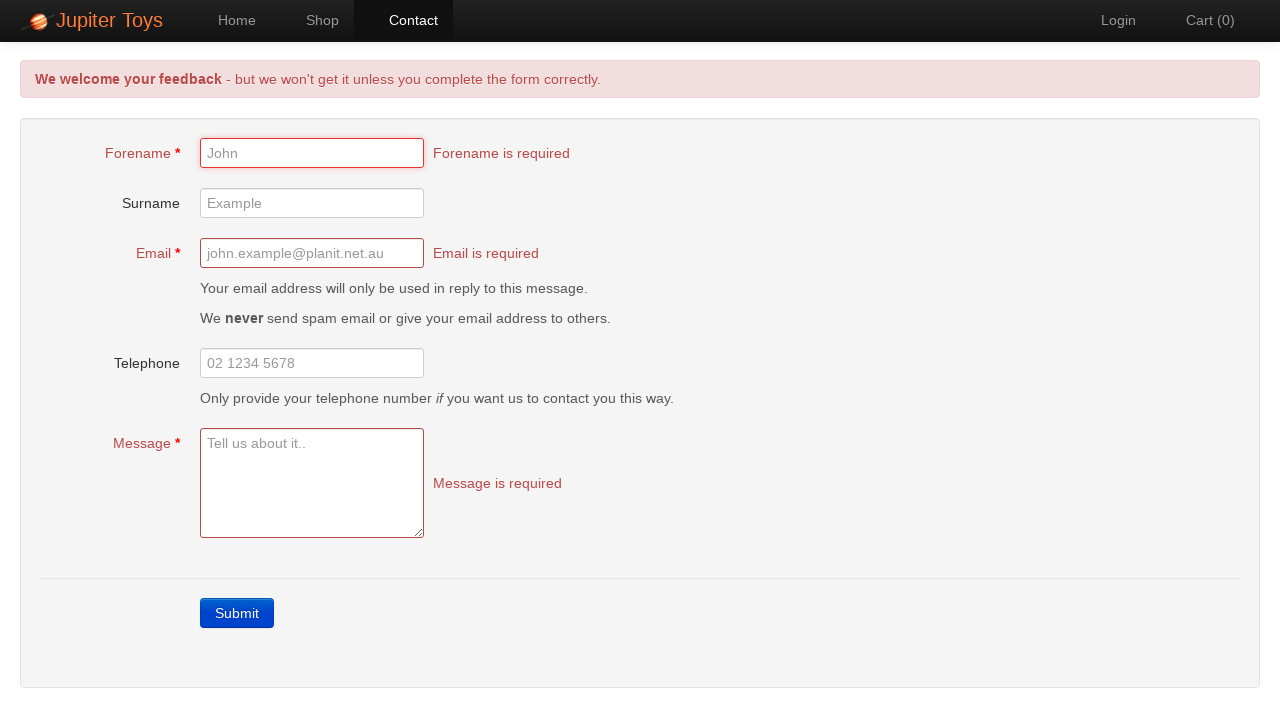

Filled forename field with 'Test User' on #forename
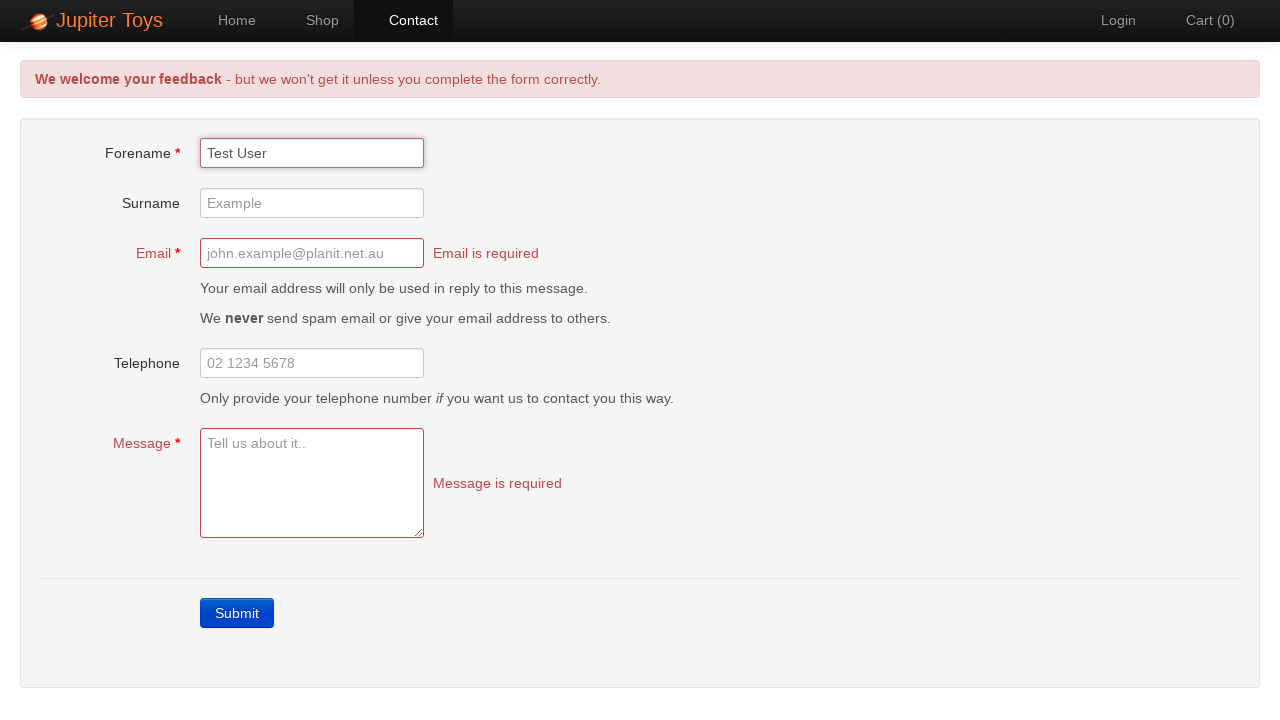

Filled email field with 'test@example.com' on #email
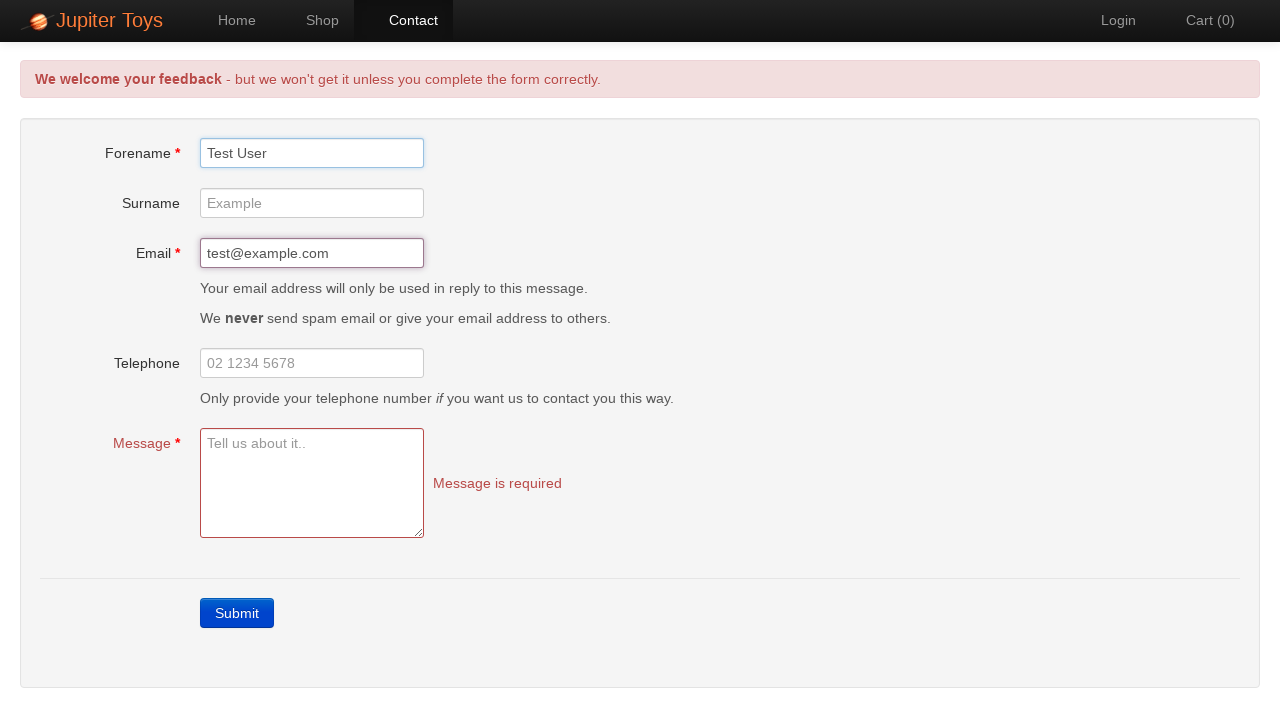

Filled message field with 'Test message' on #message
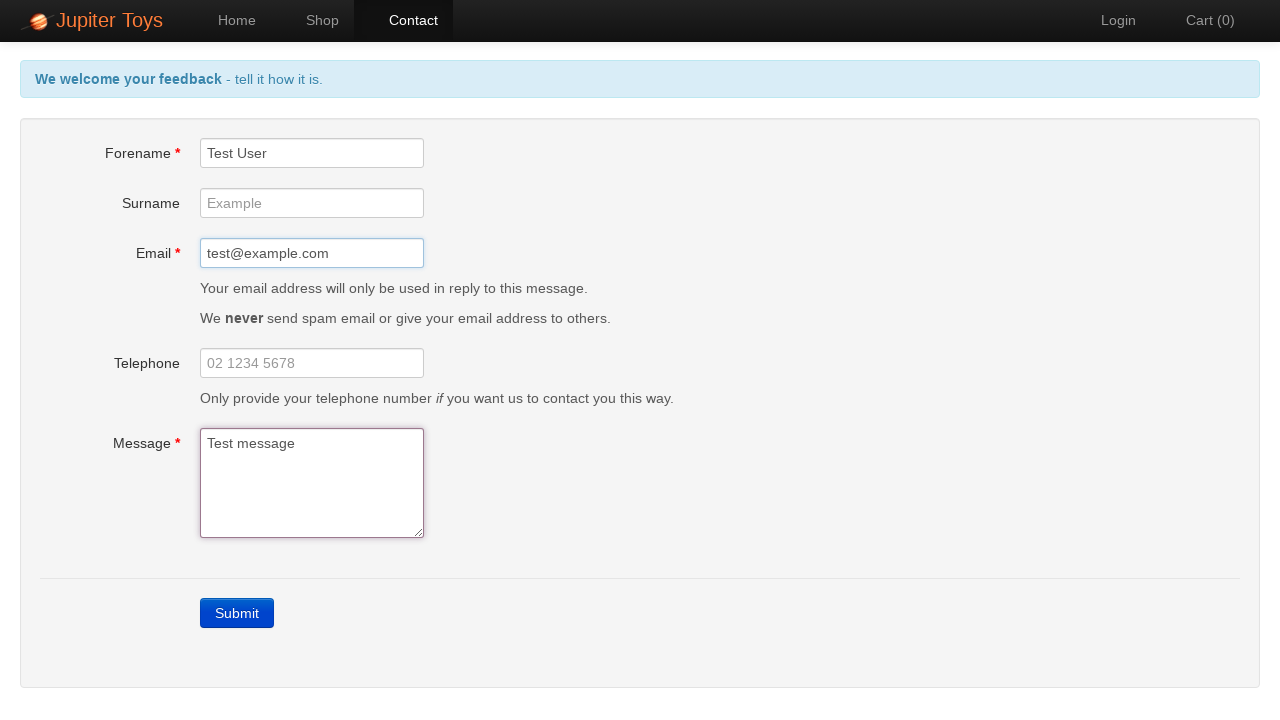

Forename error message disappeared
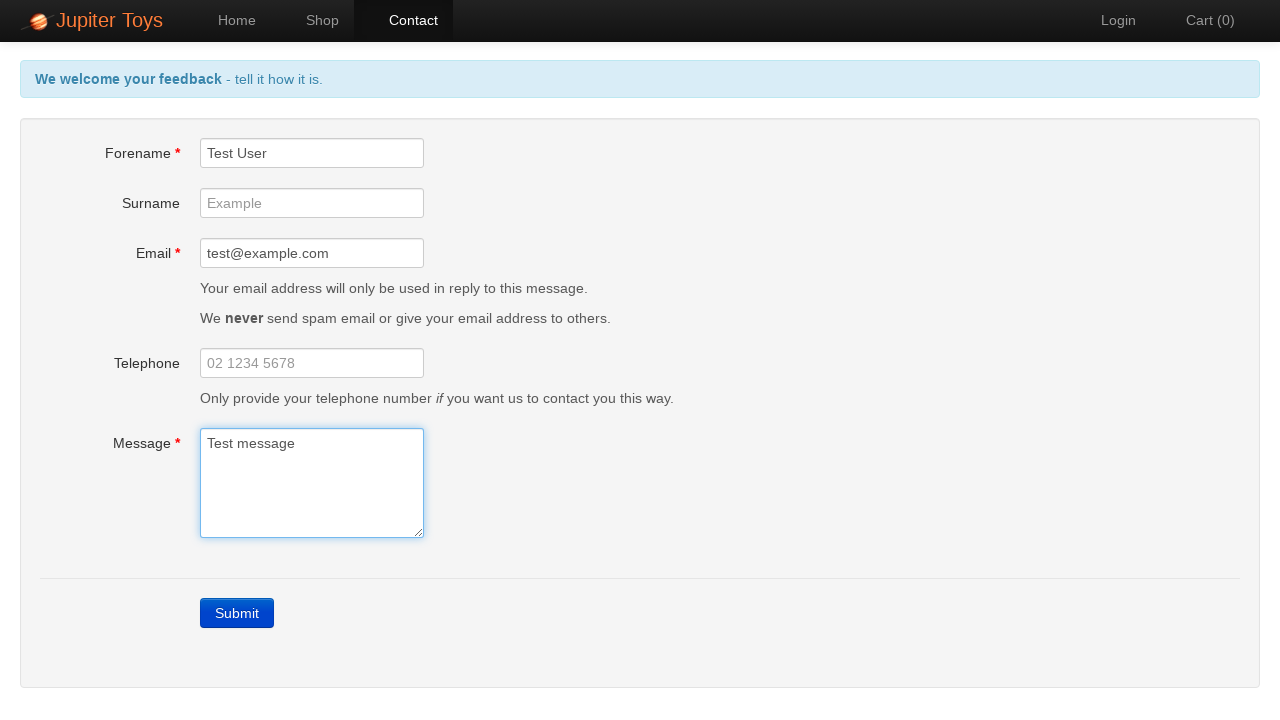

Email error message disappeared
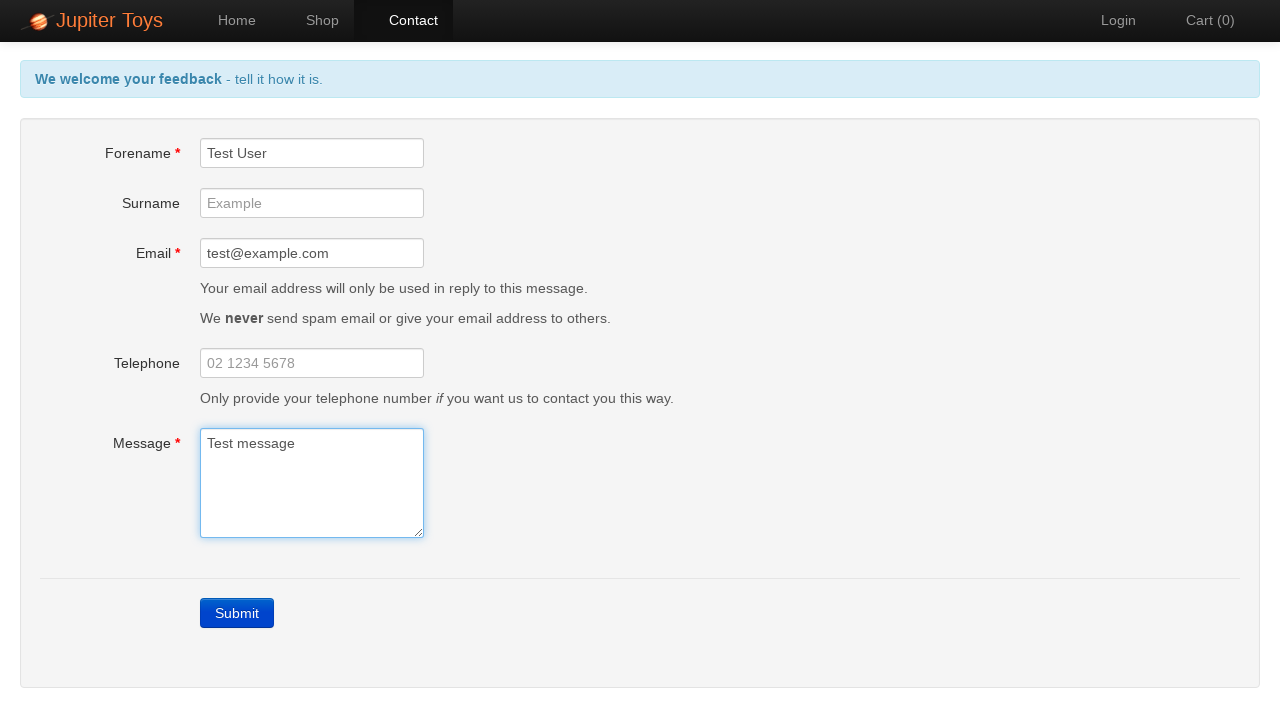

Message error message disappeared
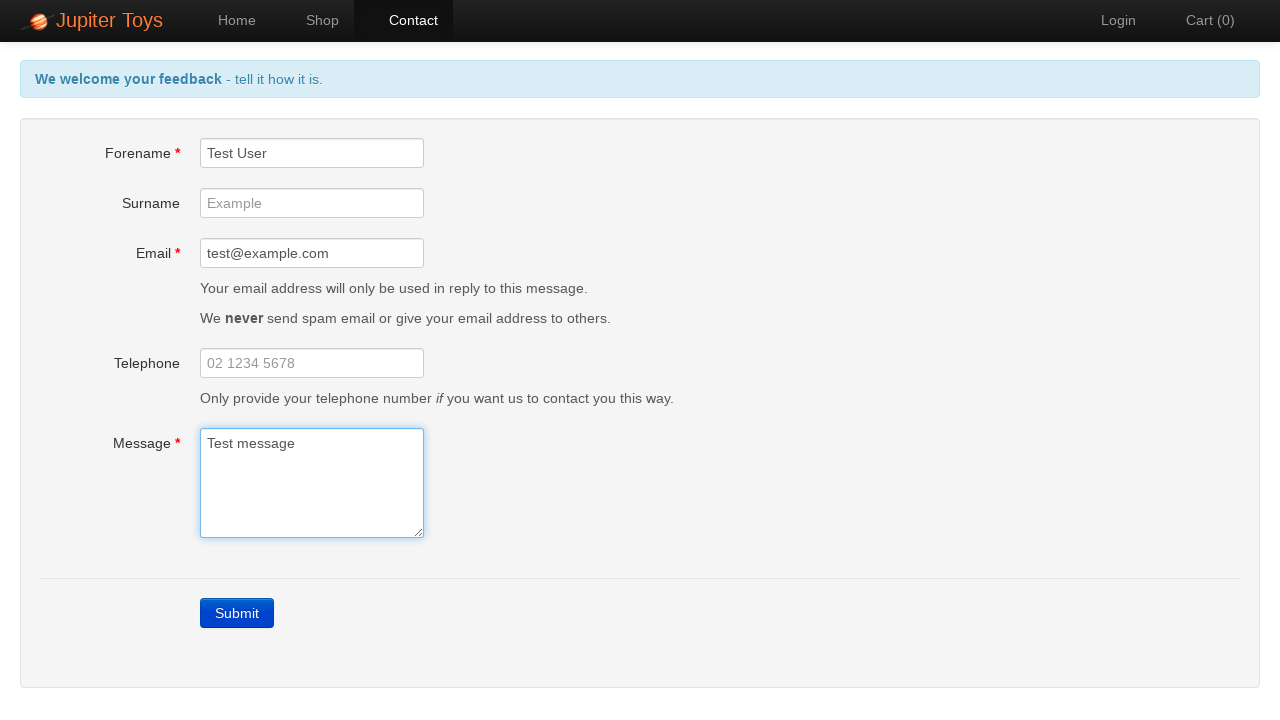

Verified forename field no longer has ng-invalid class
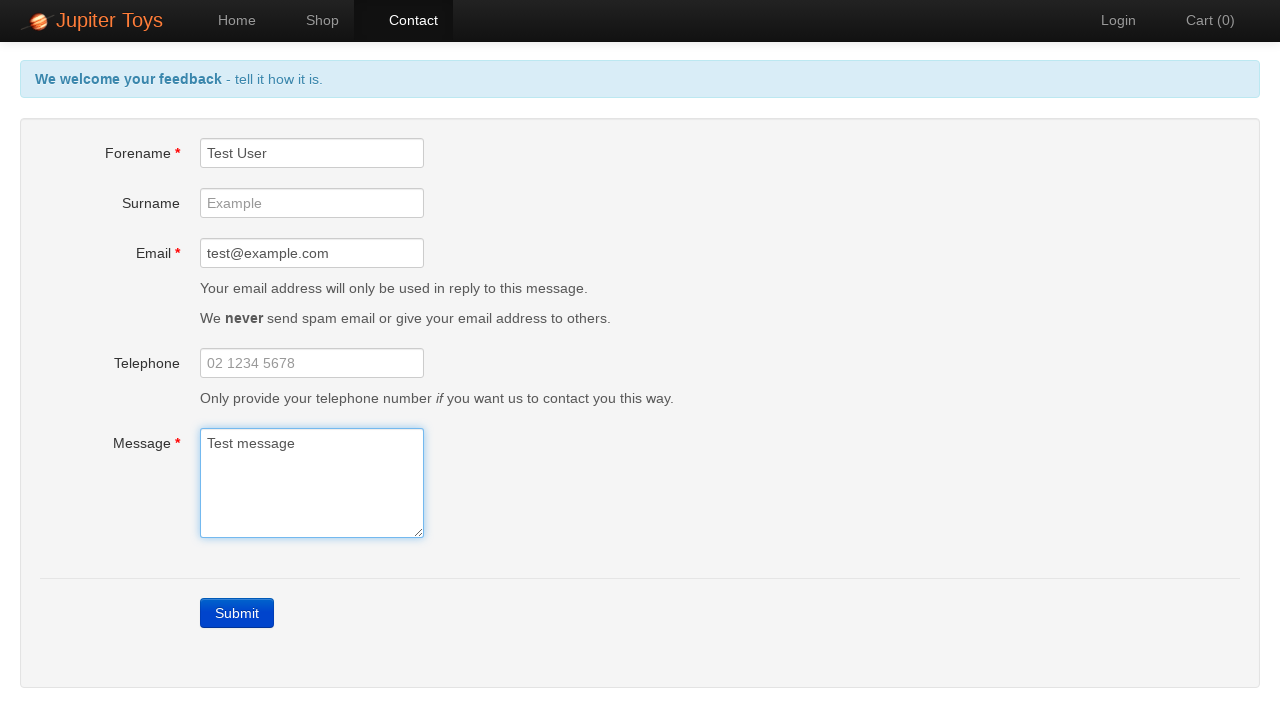

Verified email field no longer has ng-invalid class
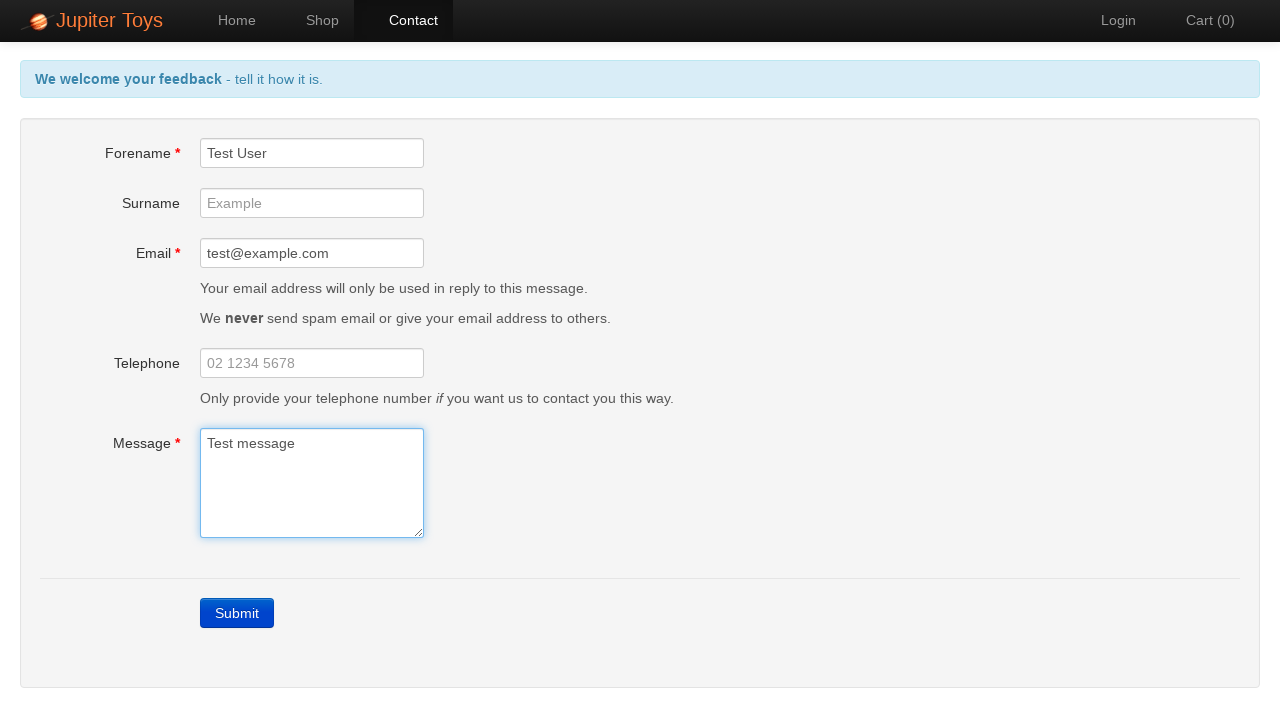

Verified message field no longer has ng-invalid class
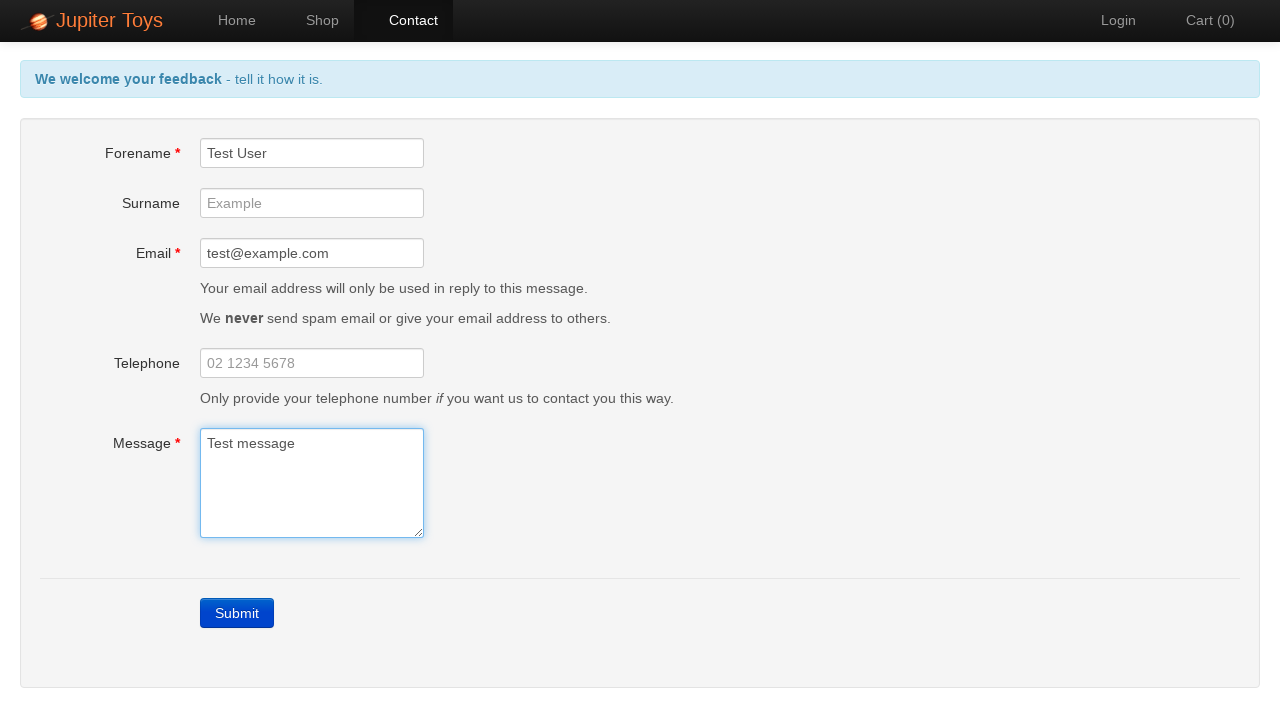

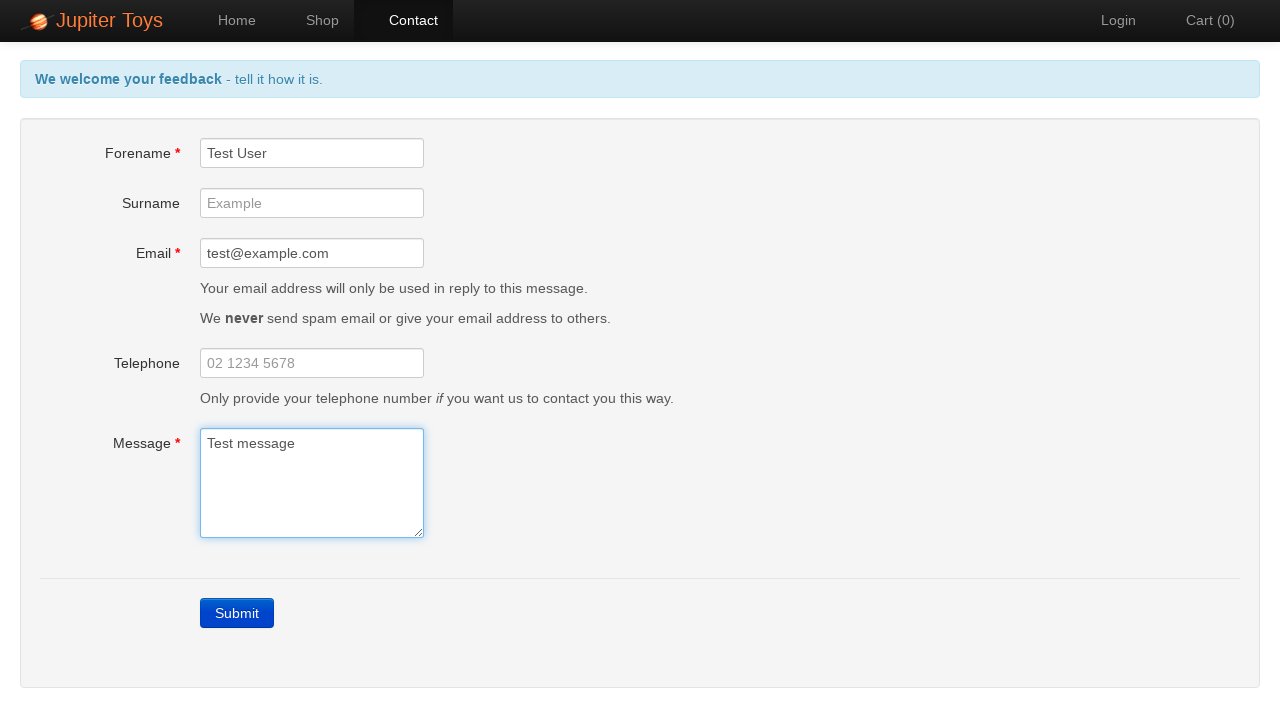